Tests table sorting functionality by clicking on the "Due" column header and verifying that the column values are sorted in ascending order

Starting URL: http://the-internet.herokuapp.com/tables

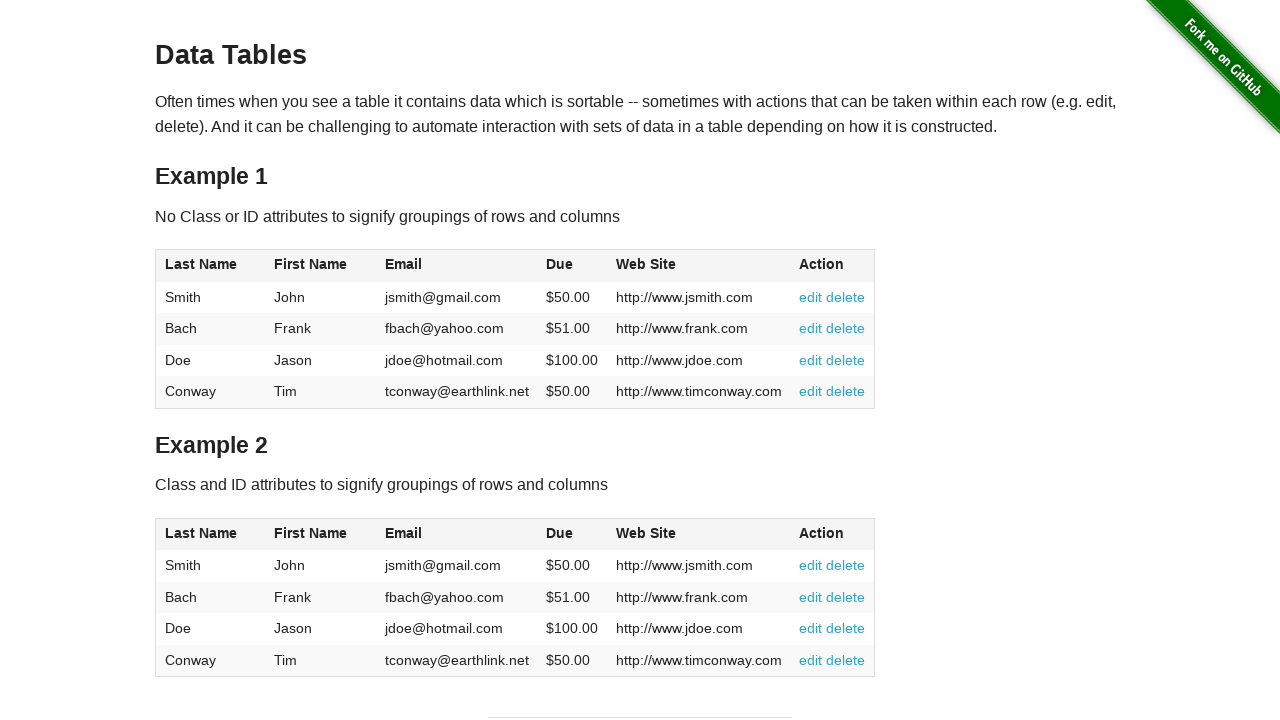

Scrolled to the second table (#table2)
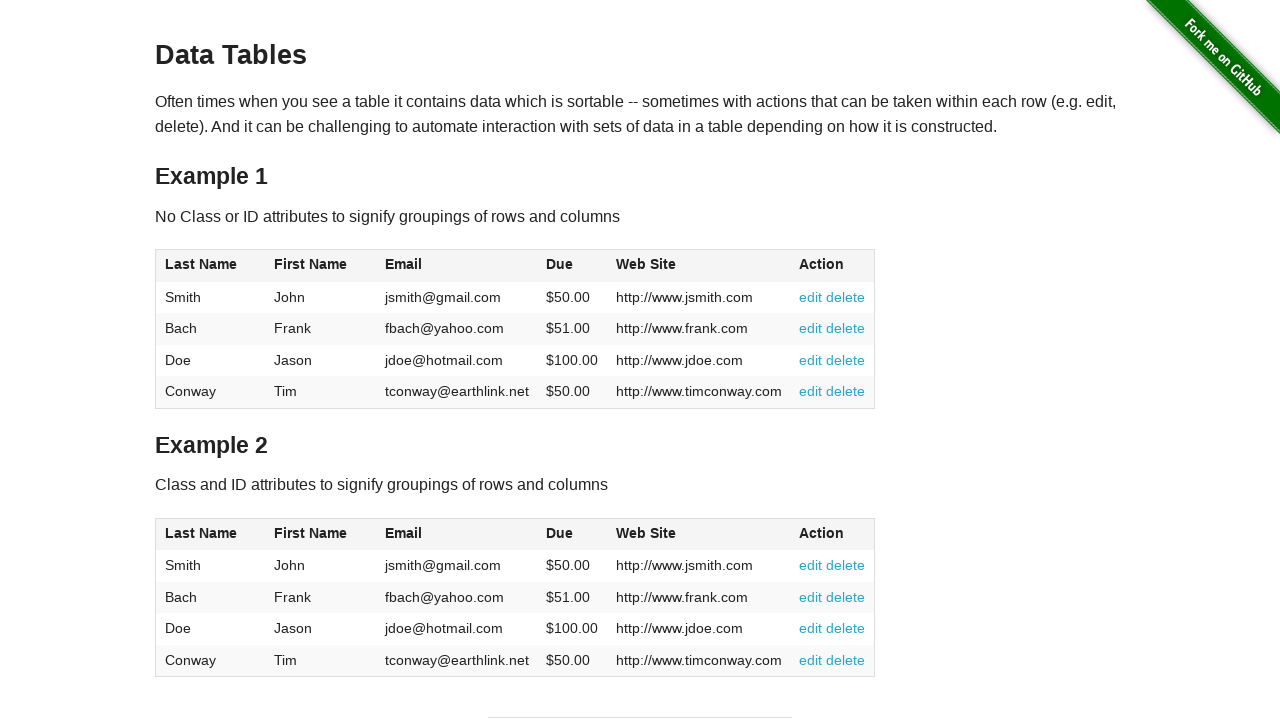

Clicked on the 'Due' column header to sort at (560, 533) on #table2 span:has-text('Due')
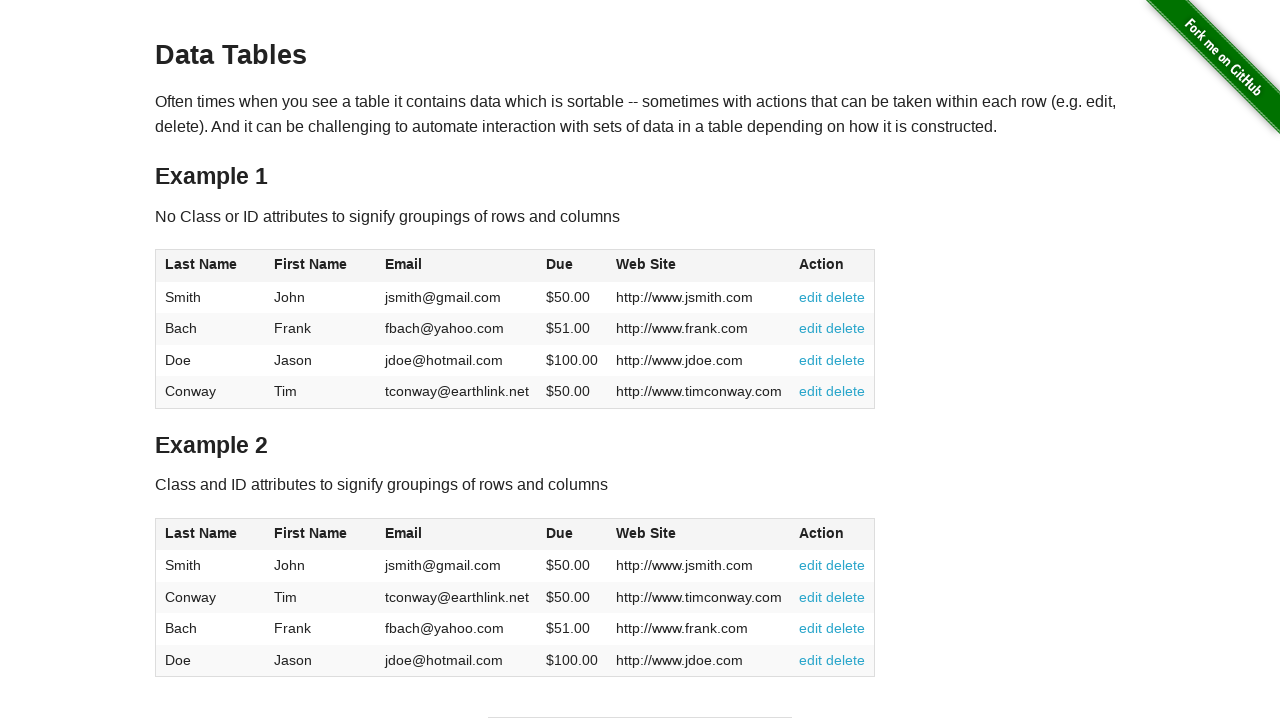

Waited for sorting to complete
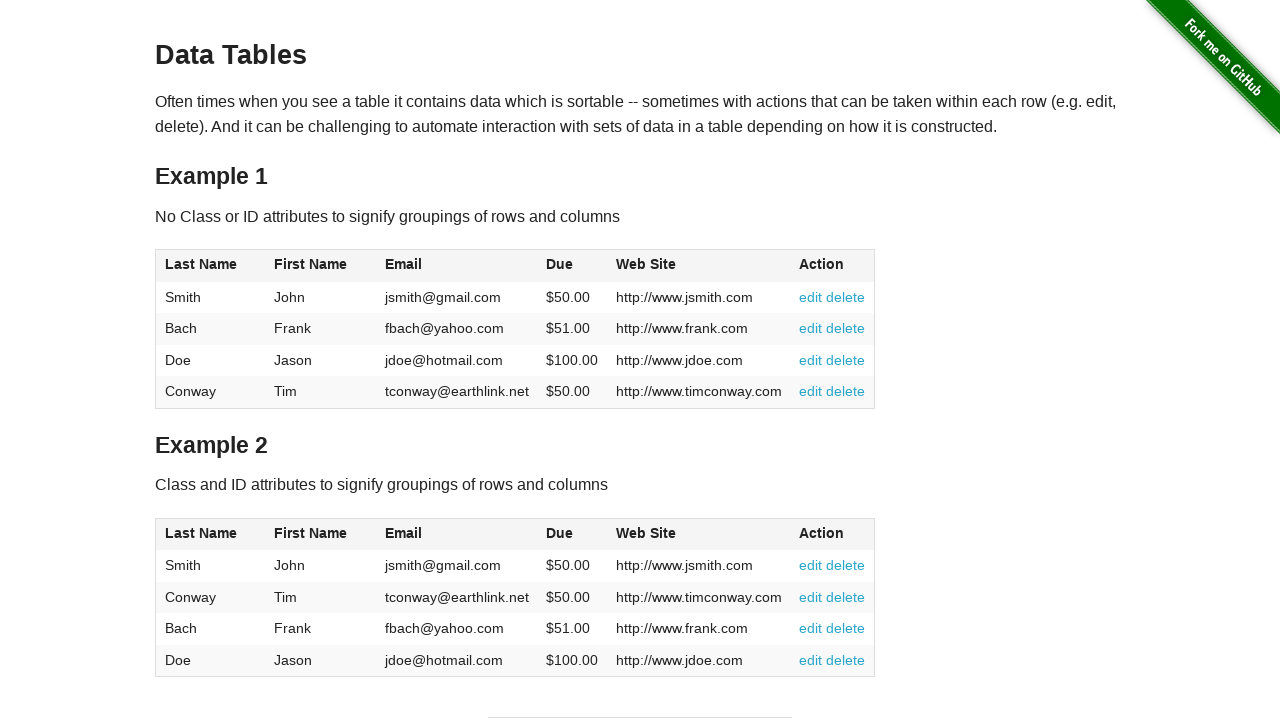

Retrieved all 'Due' column values from the table
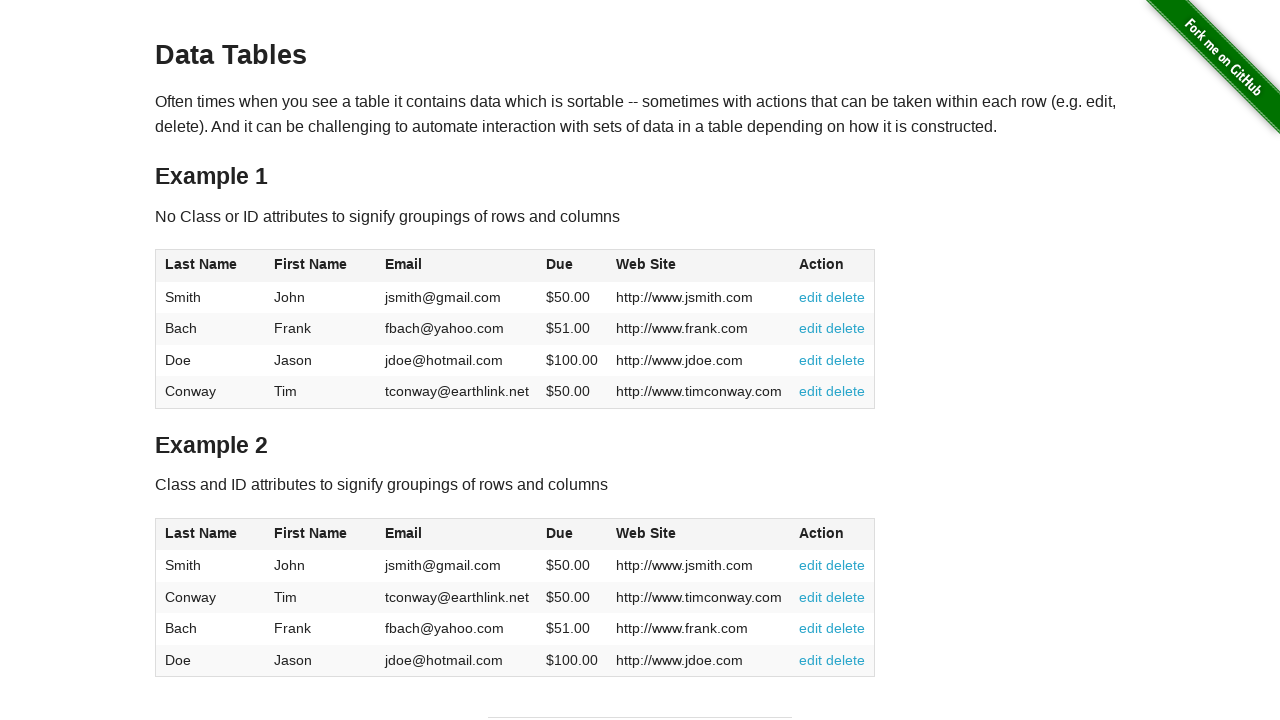

Converted Due column text values to floats for comparison
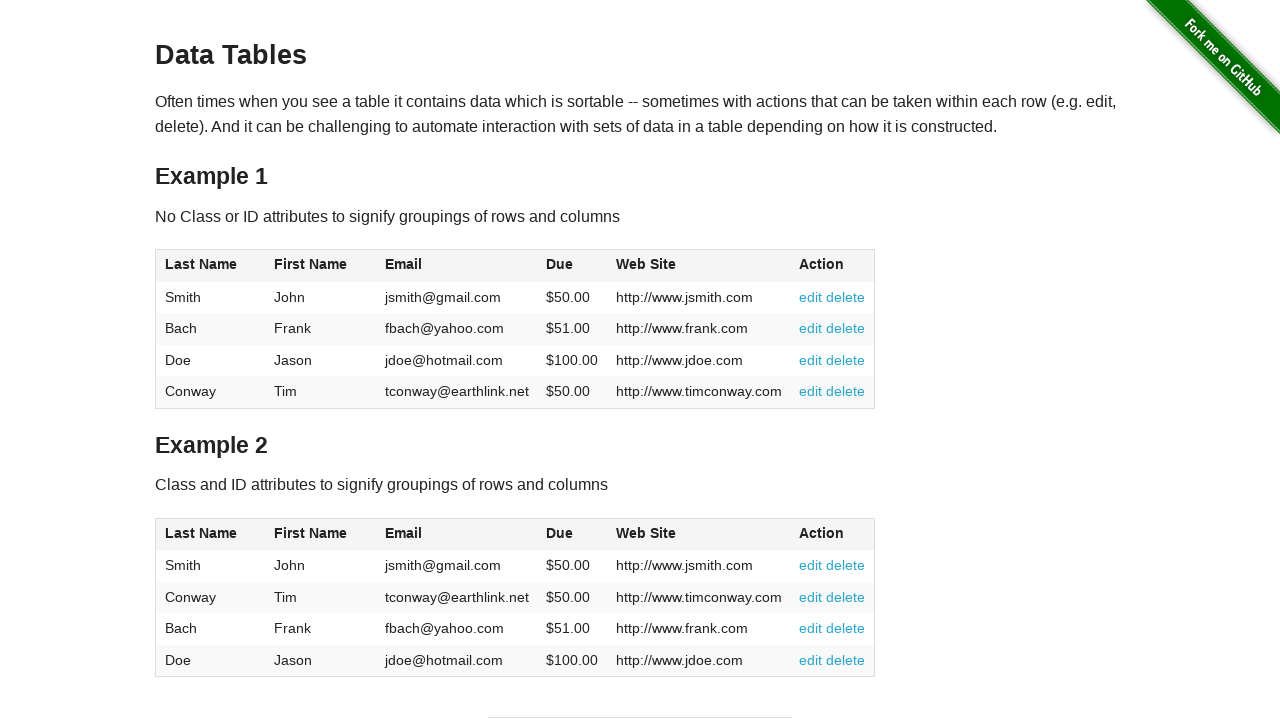

Verified that Due column values are sorted in ascending order
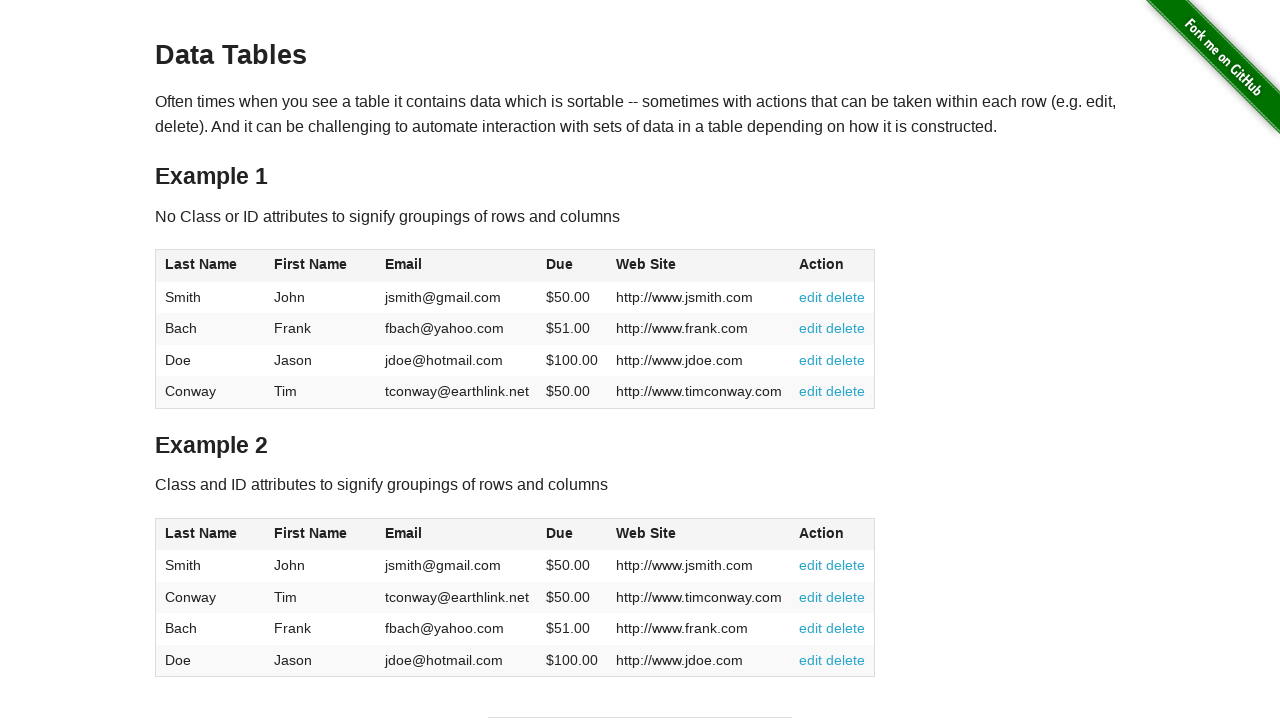

Assertion passed: 'Due' column is sorted in ascending order
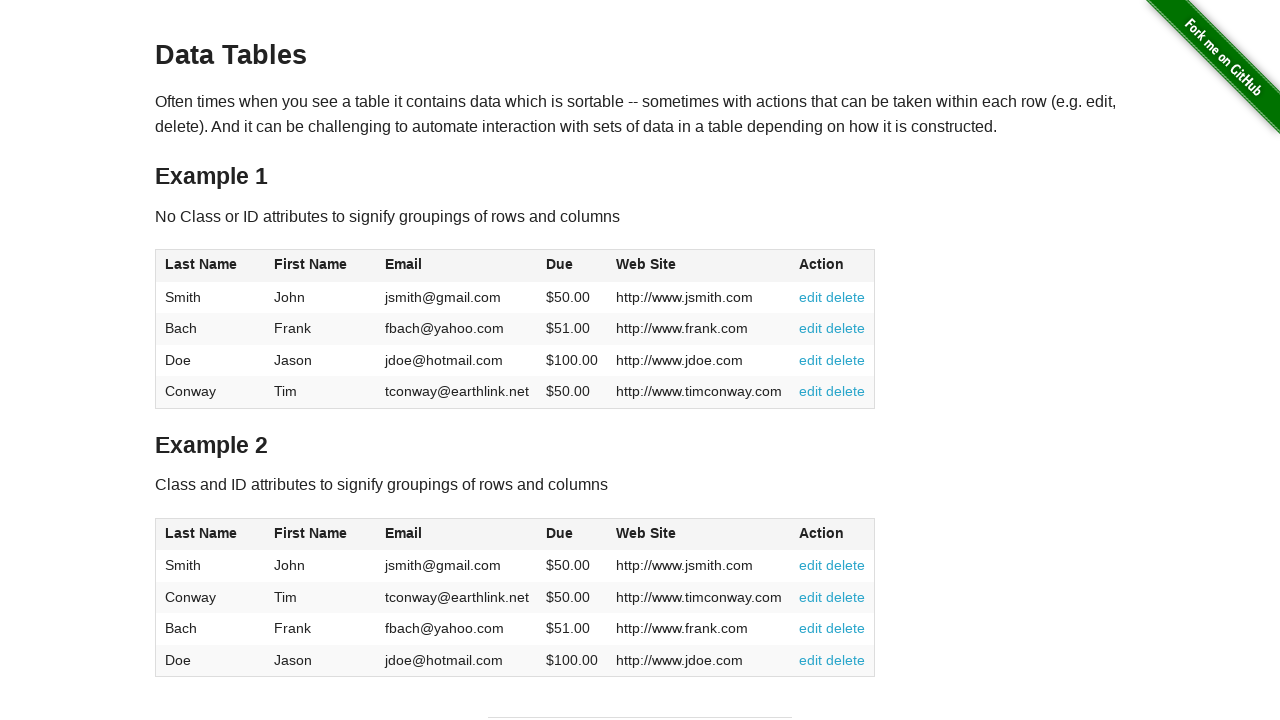

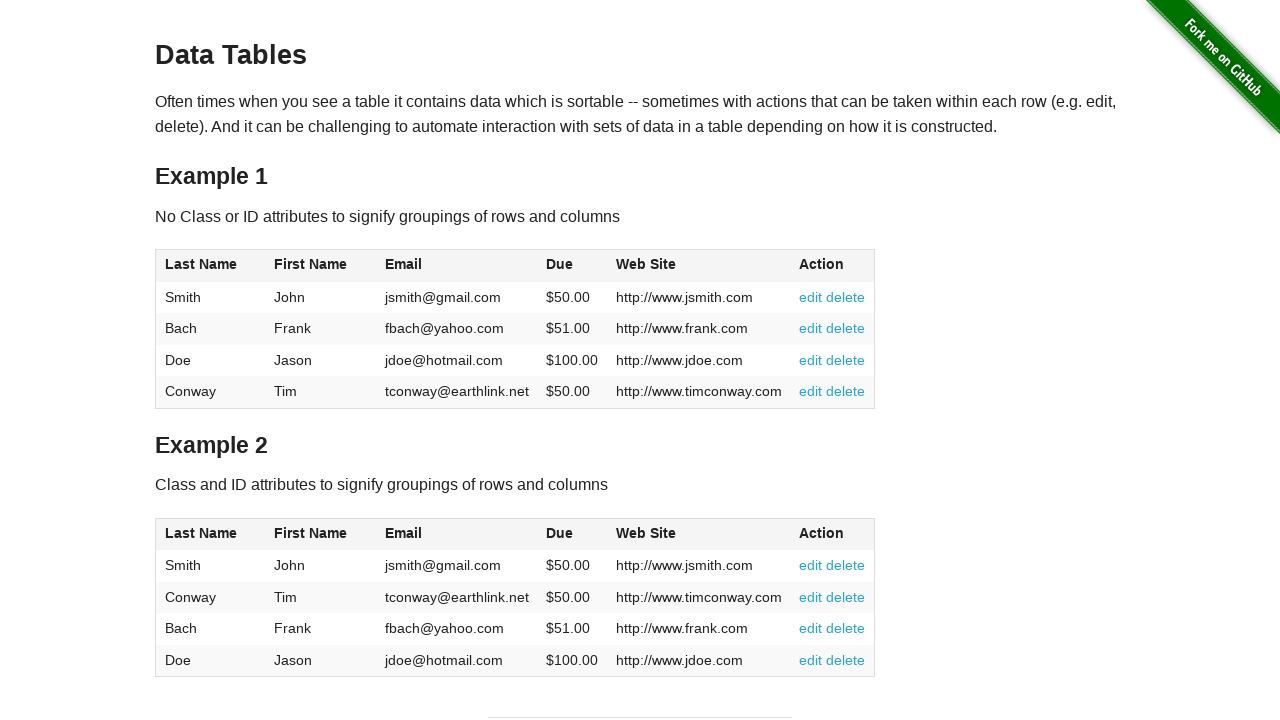